Tests interacting with elements inside an iframe by injecting an iframe with a button and clicking it using frame locators.

Starting URL: https://example.com

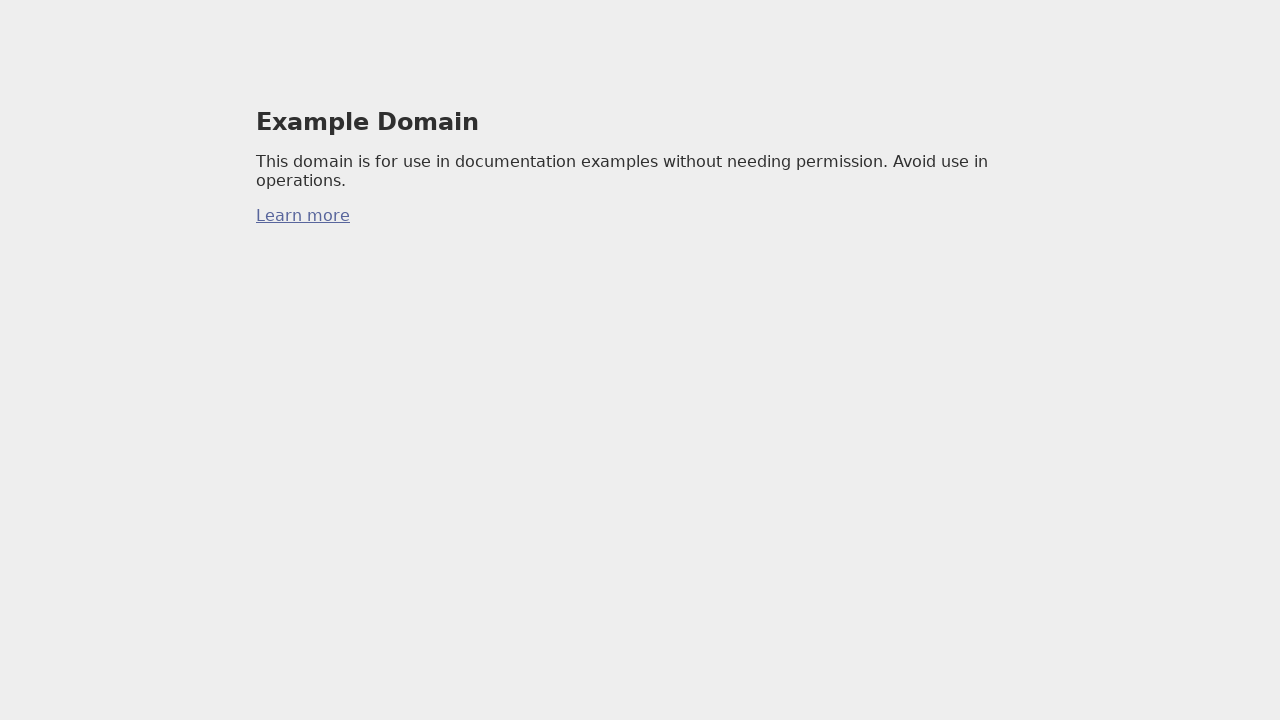

Injected iframe with button and result div into the page
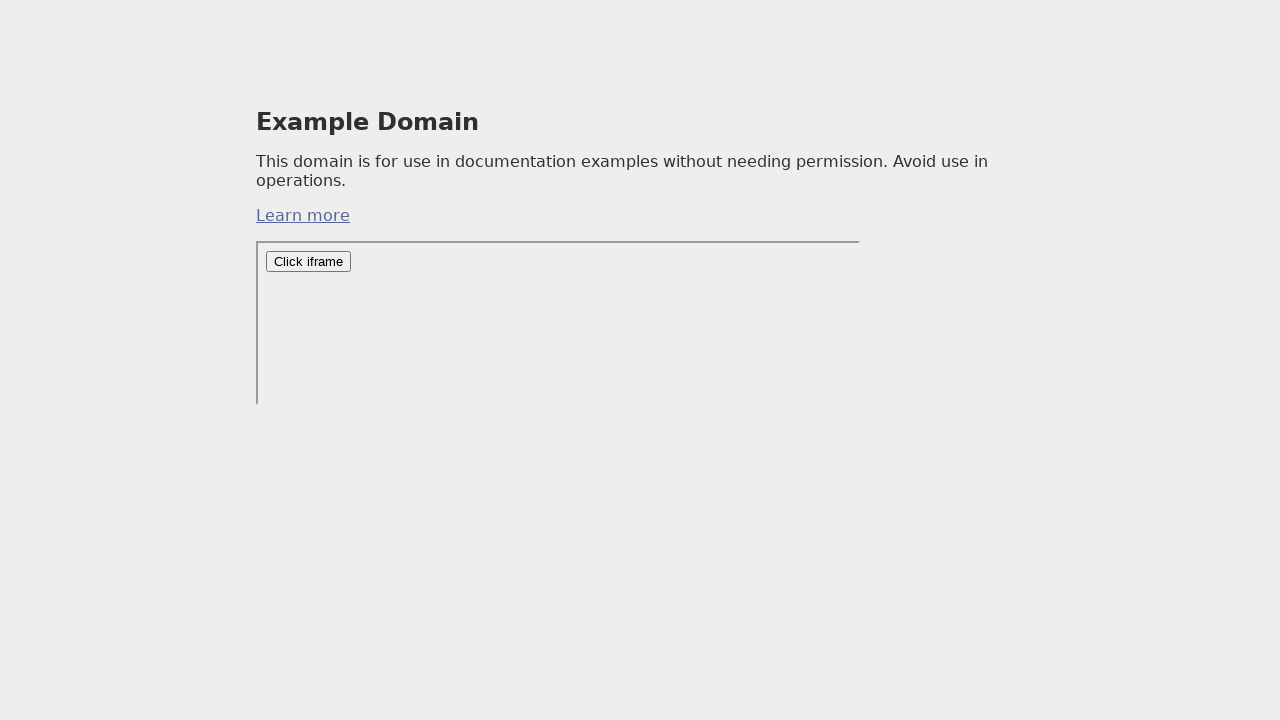

Waited for iframe to be available
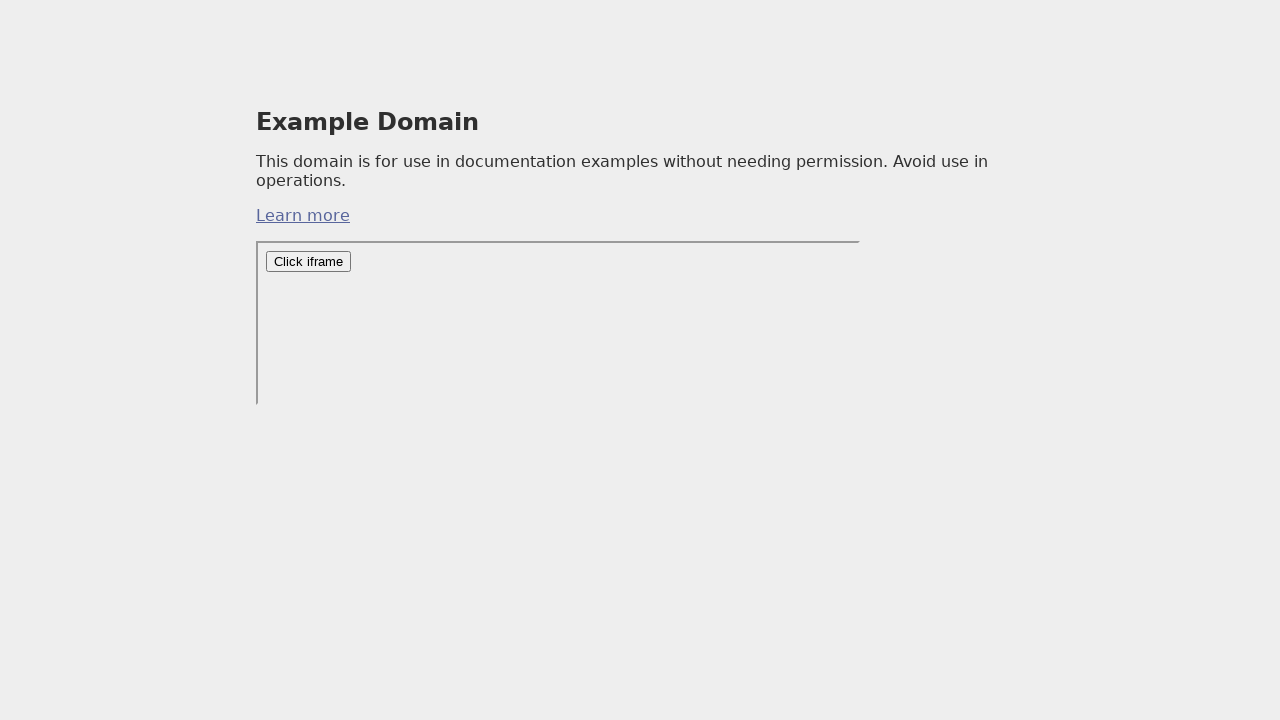

Created frame locator for demo-iframe
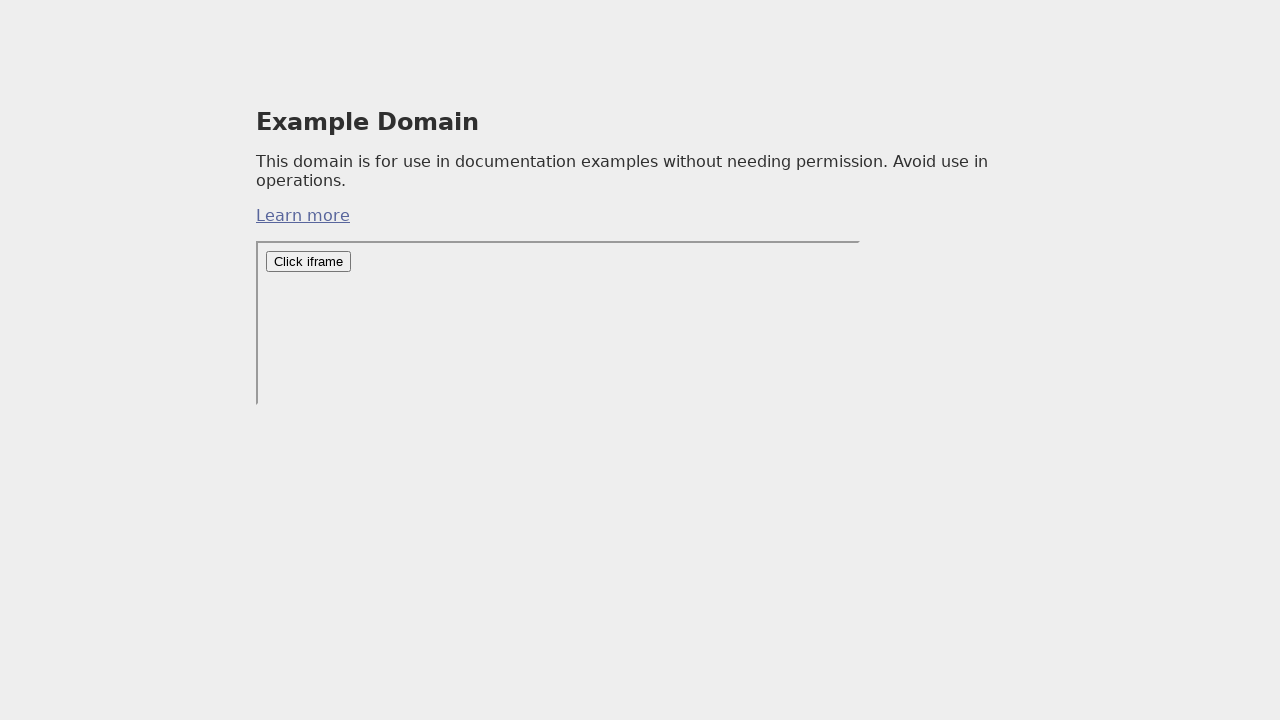

Clicked button inside the iframe at (308, 262) on #demo-iframe >> internal:control=enter-frame >> #iframe-button
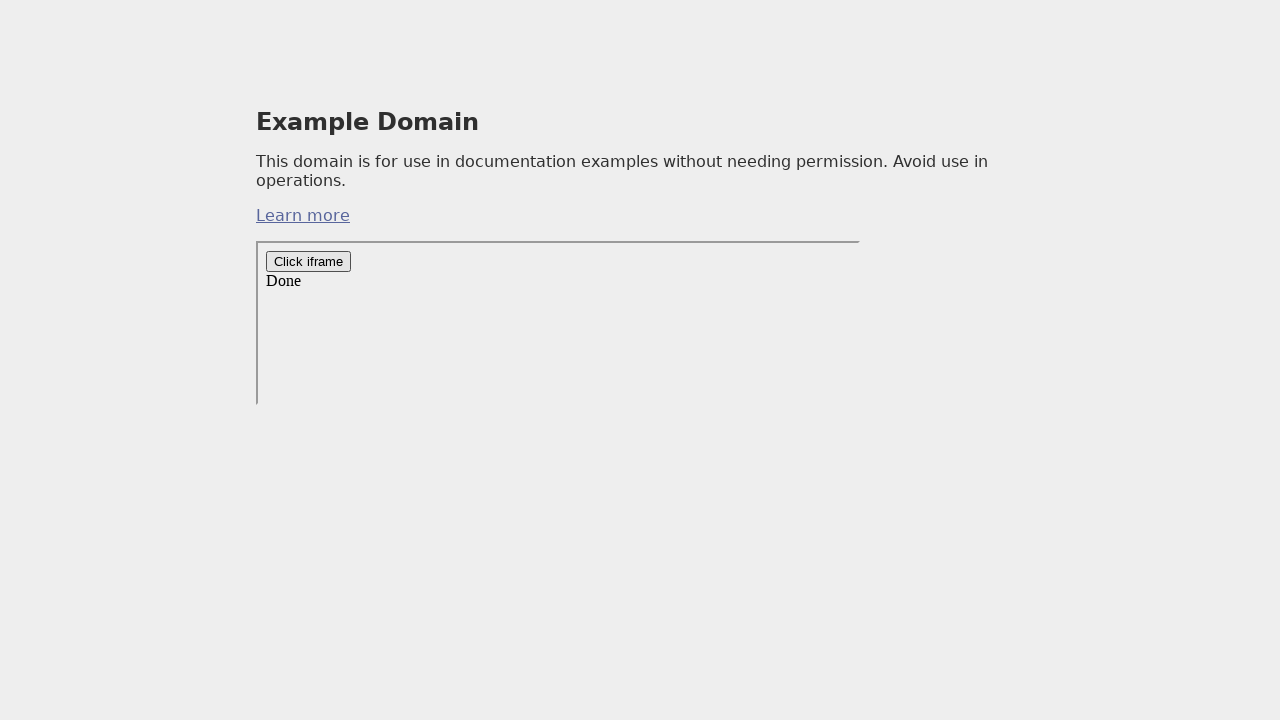

Verified result div inside iframe is now visible
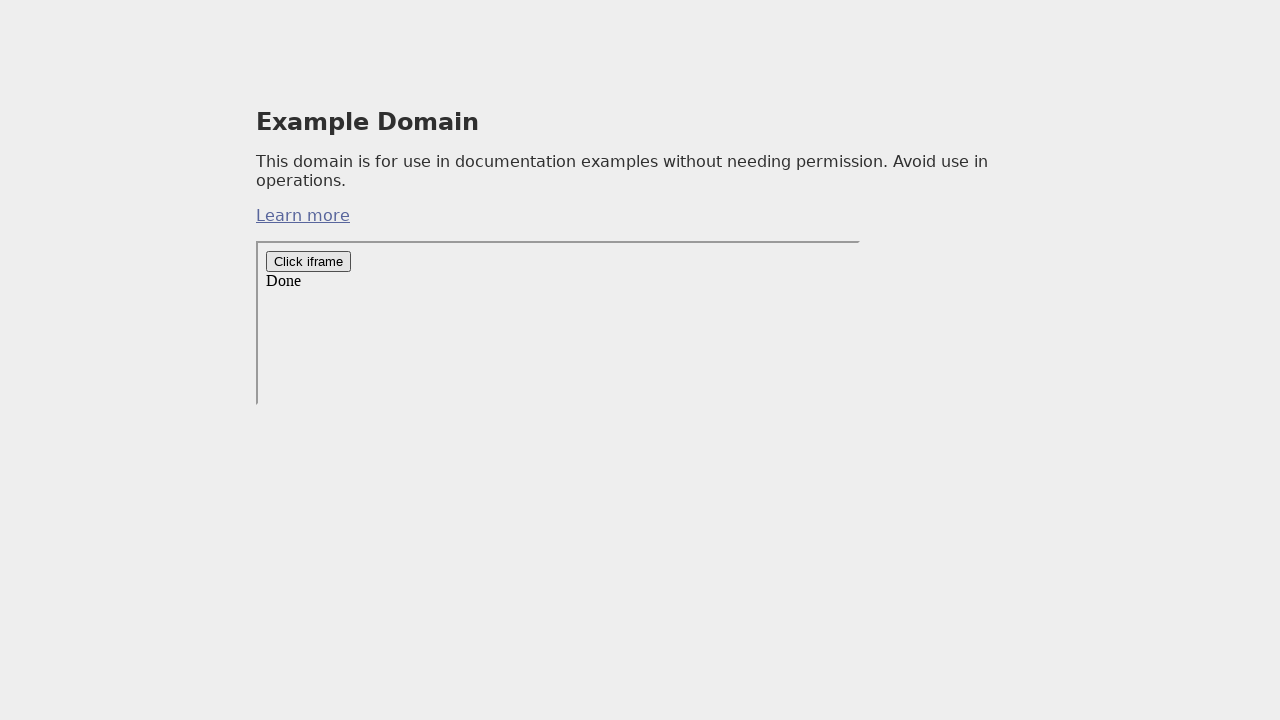

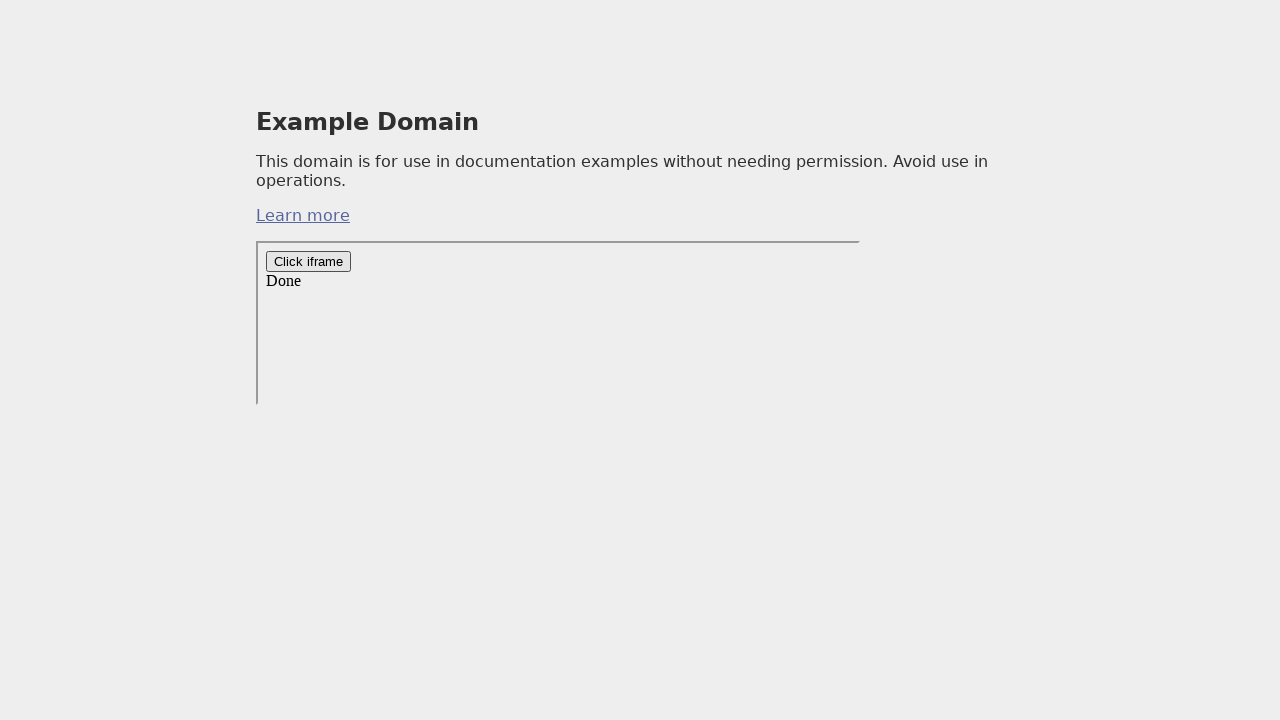